Tests dropdown selection by selecting Option2 from the dropdown menu

Starting URL: https://rahulshettyacademy.com/AutomationPractice/

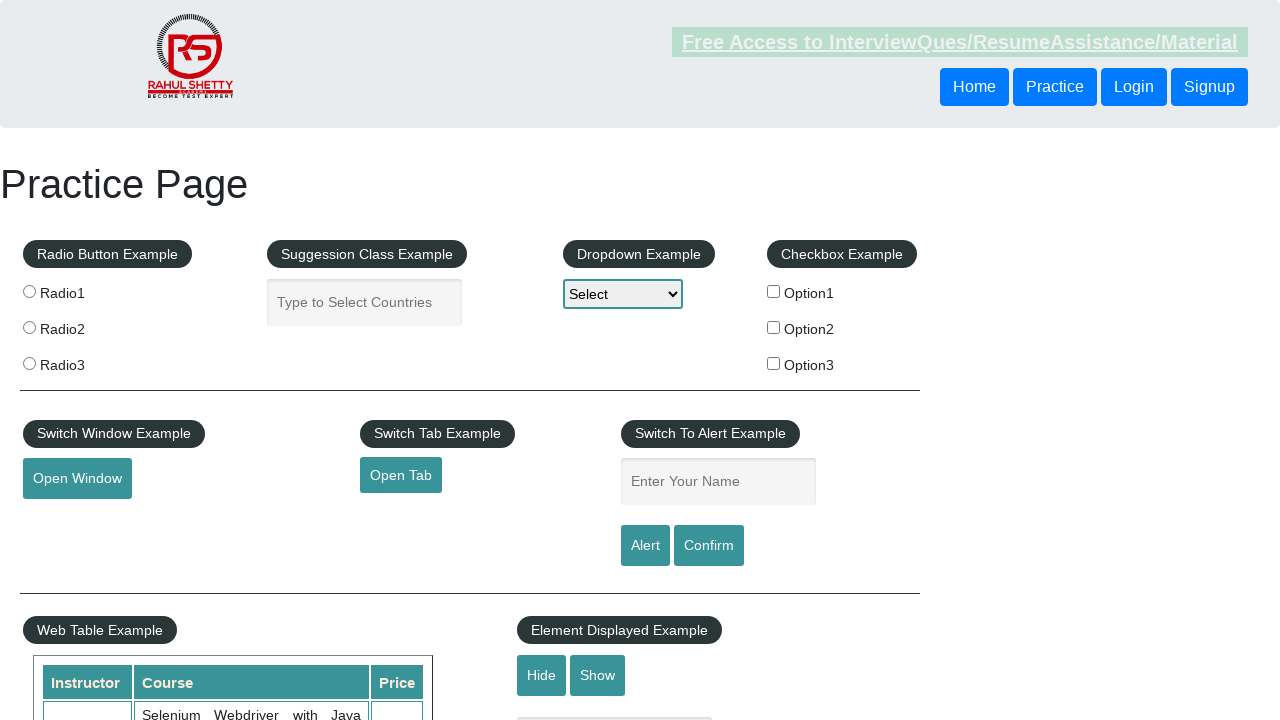

Navigated to https://rahulshettyacademy.com/AutomationPractice/
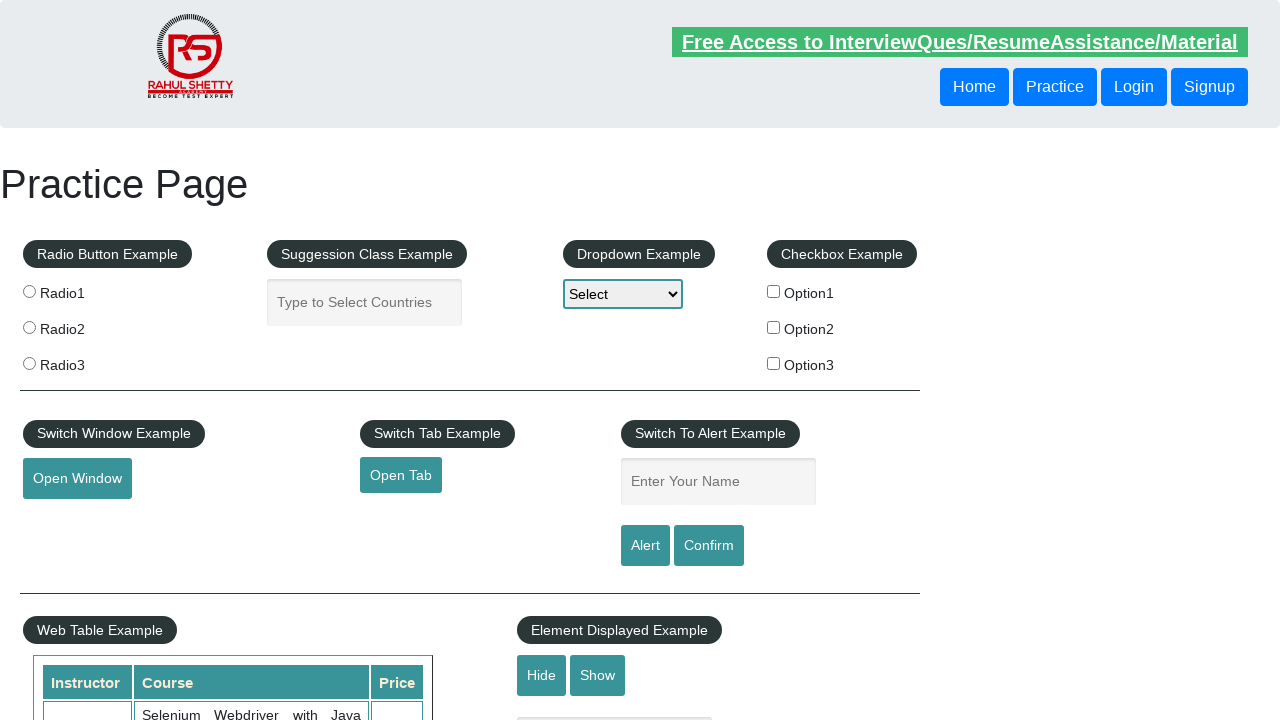

Selected Option2 from the dropdown menu on #dropdown-class-example
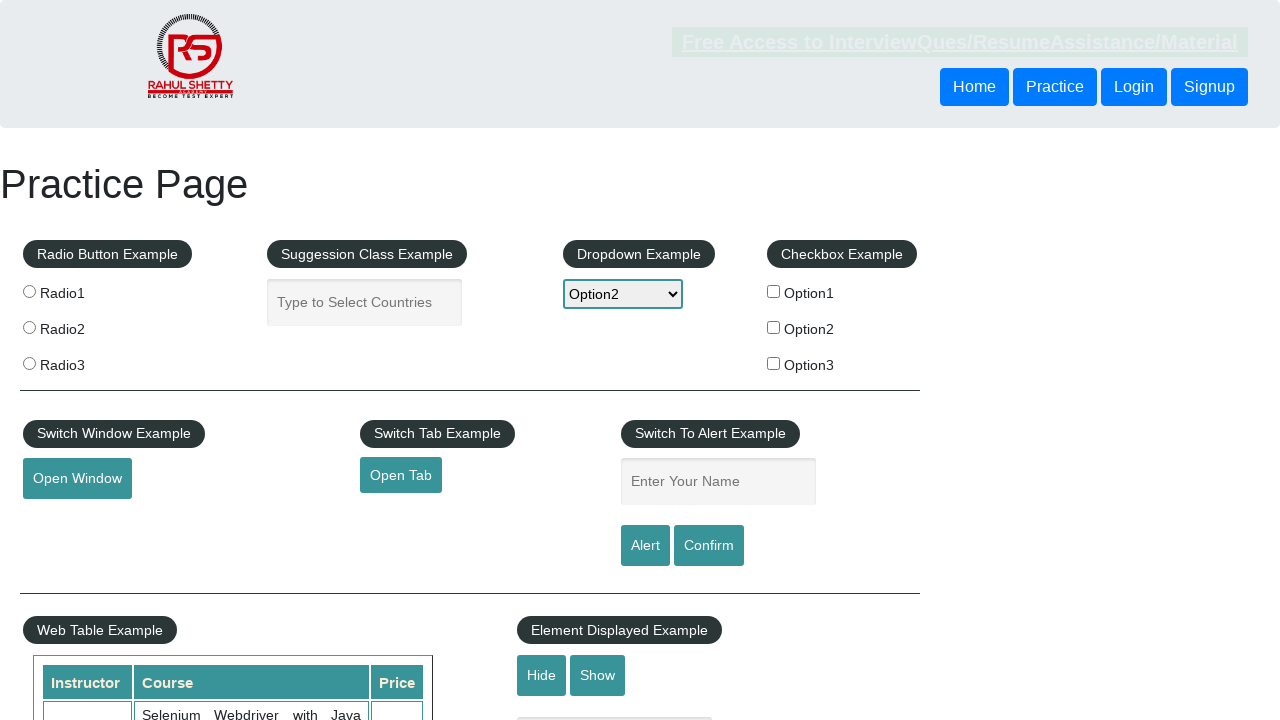

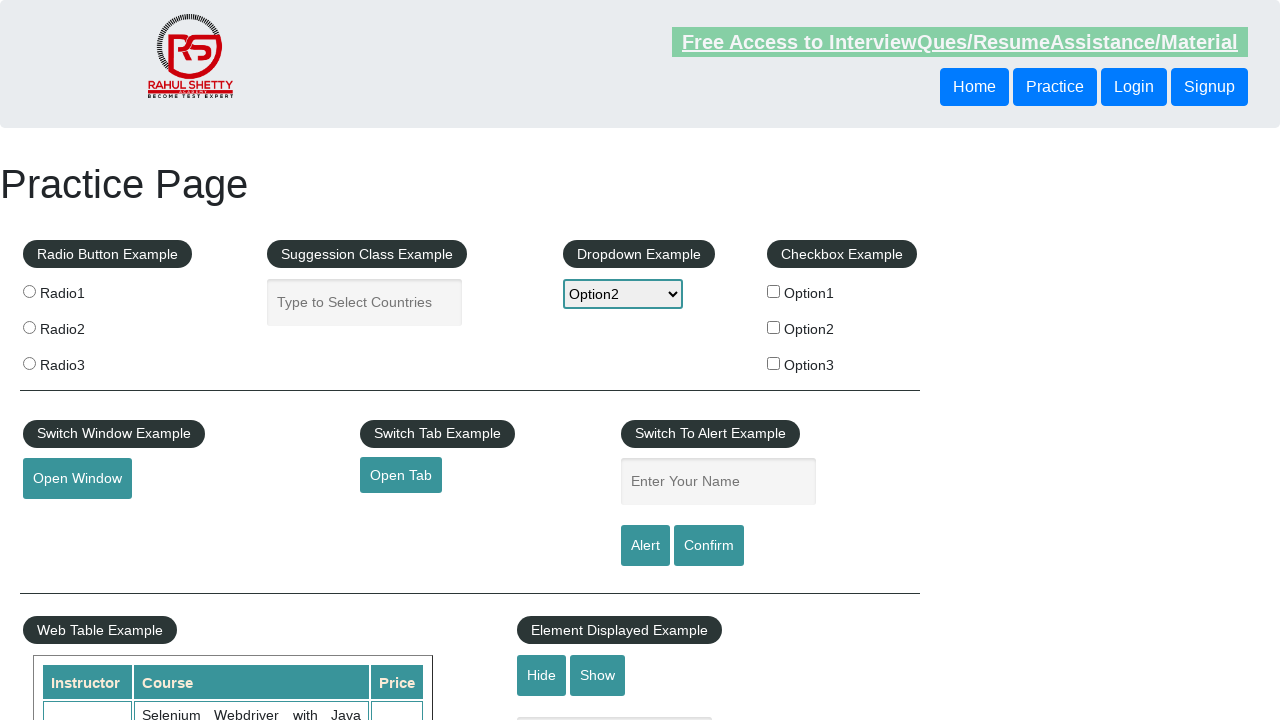